Tests the product search functionality on an e-commerce shop by entering a search term and pressing Enter to search

Starting URL: https://scrapeme.live/shop/

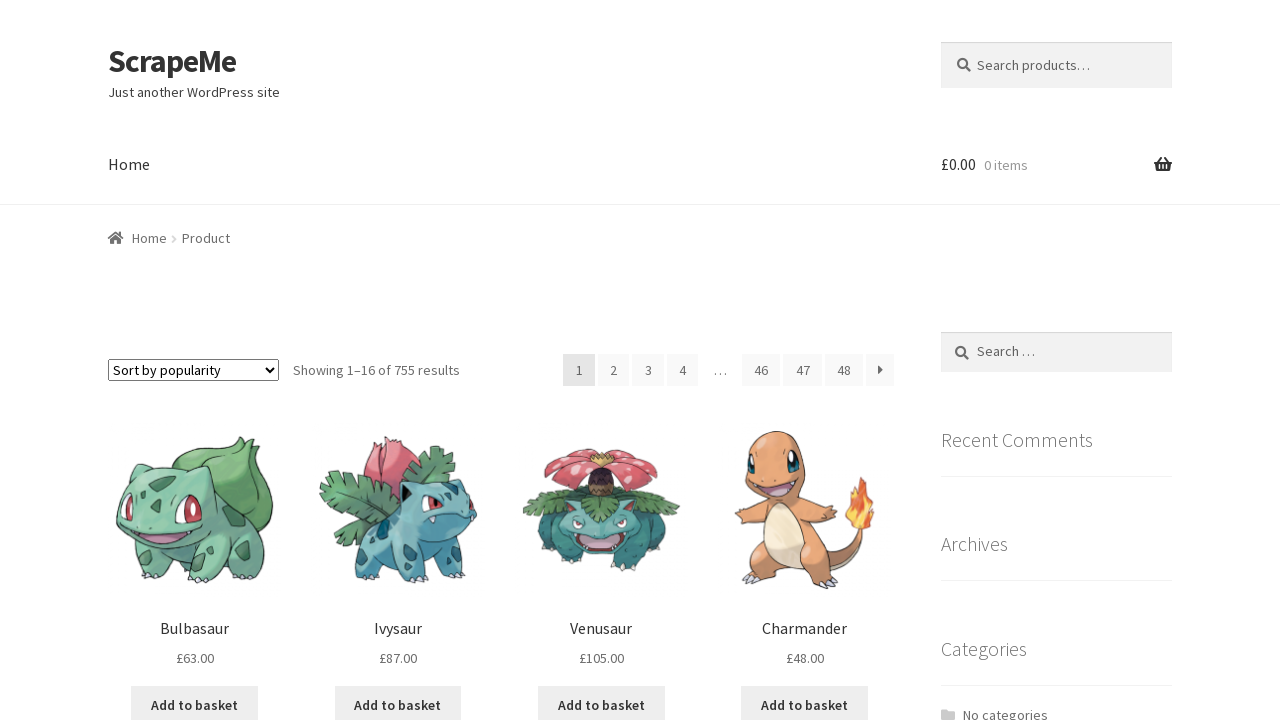

Filled search box with 'ivysaur' on input[type='search'], input[name='s'], .search-field, #s
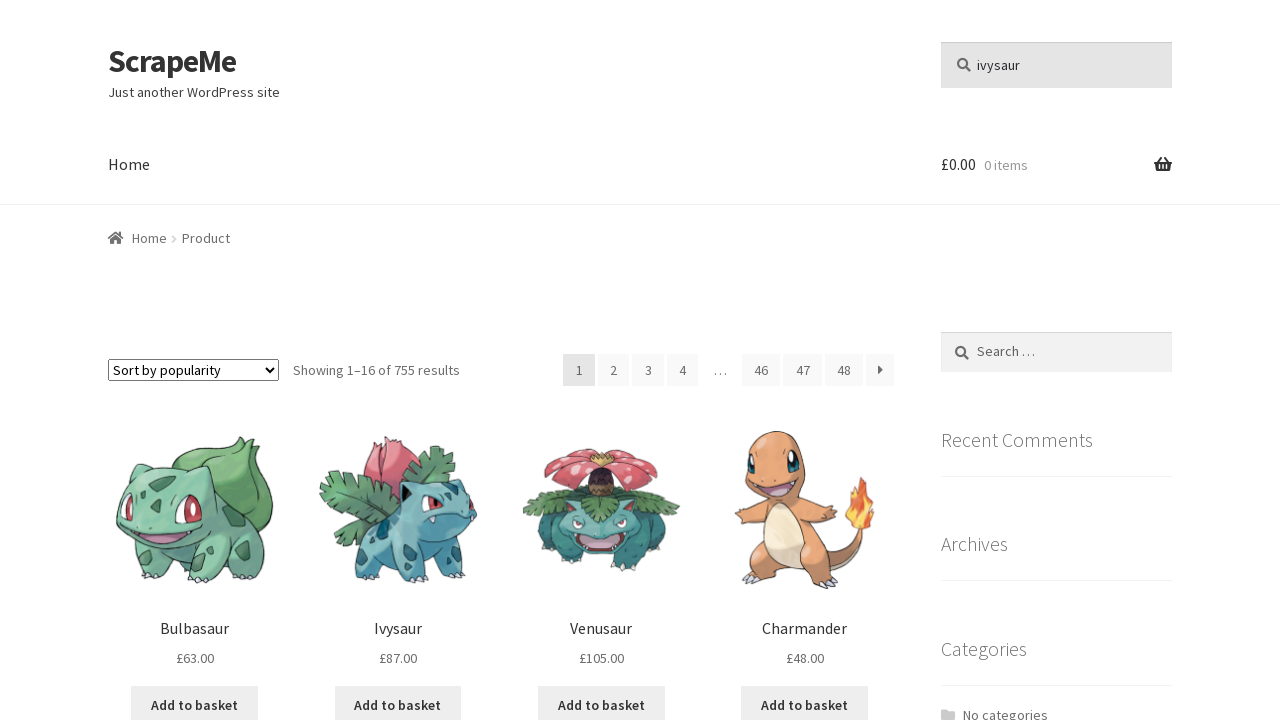

Pressed Enter to submit search query
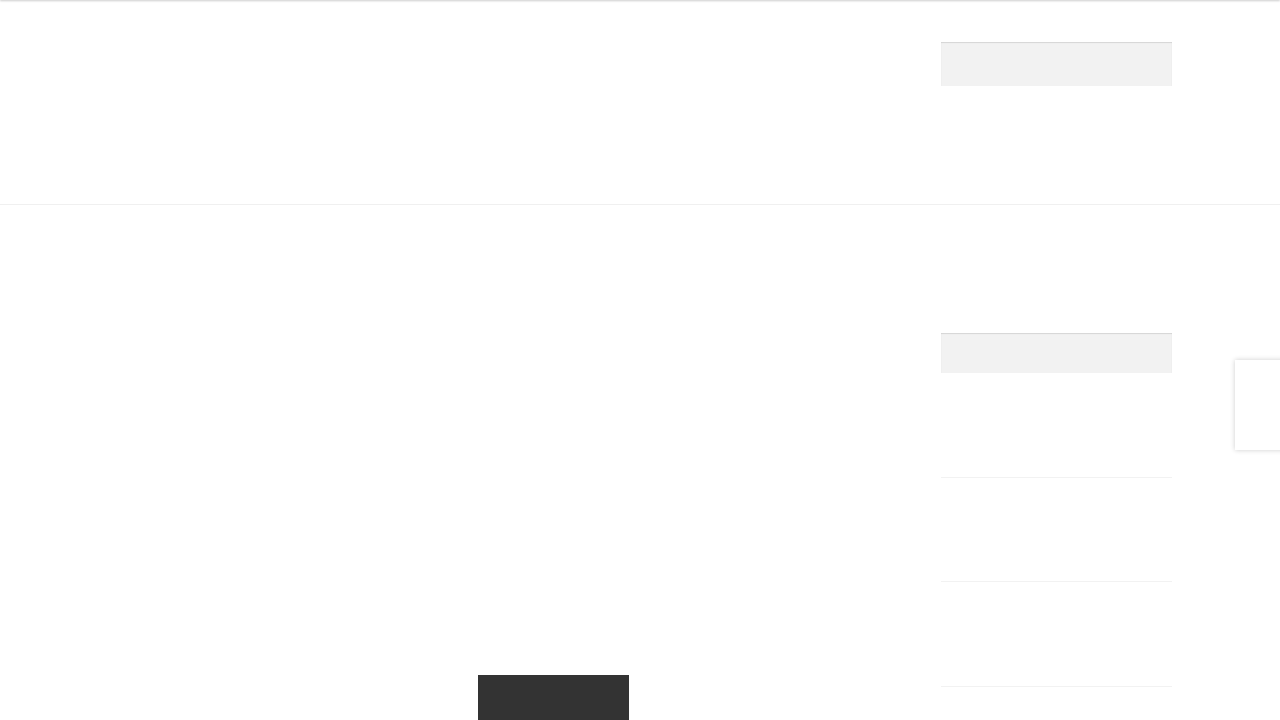

Search results loaded (network idle)
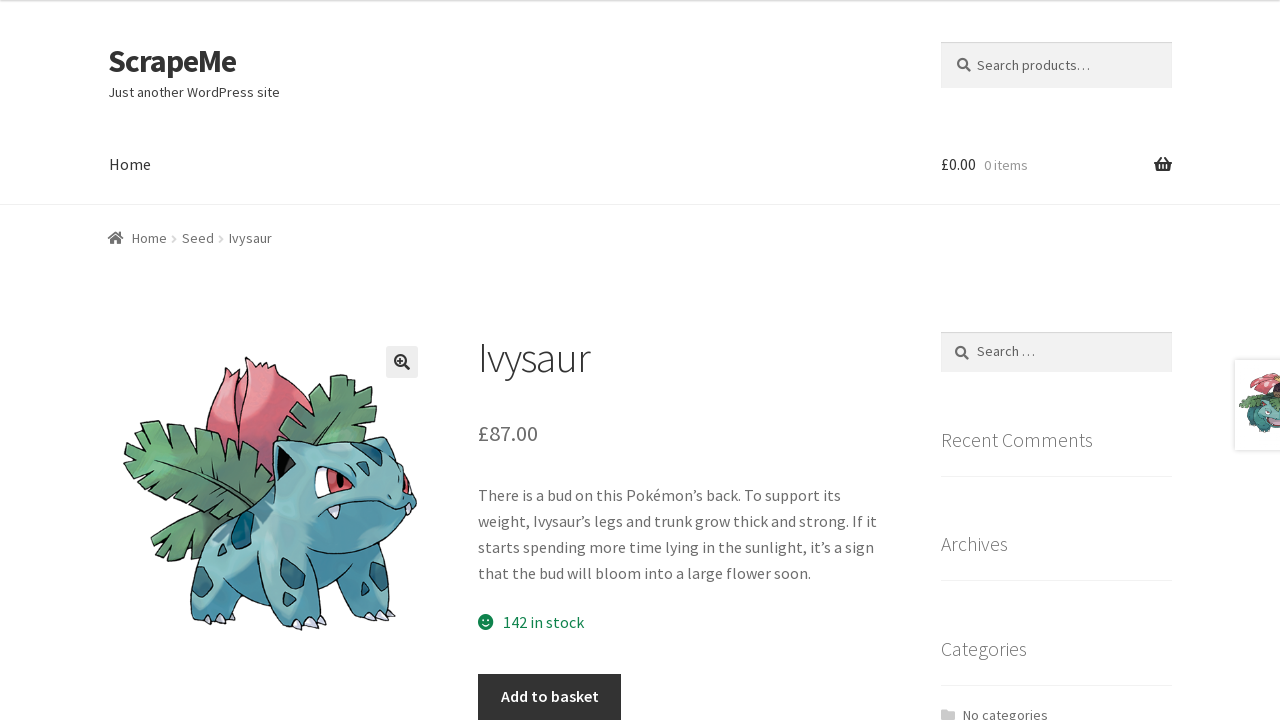

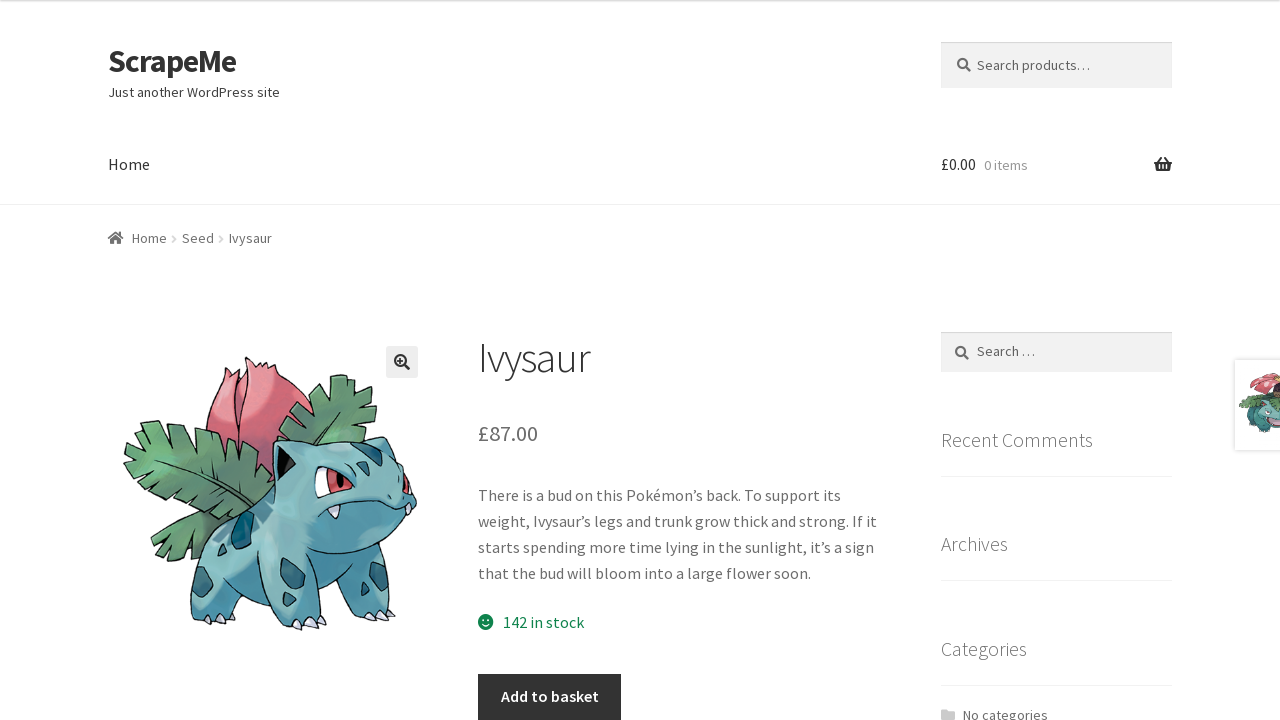